Tests selecting an option from a dropdown by iterating through options and clicking based on text match, then verifies the selection was successful.

Starting URL: http://the-internet.herokuapp.com/dropdown

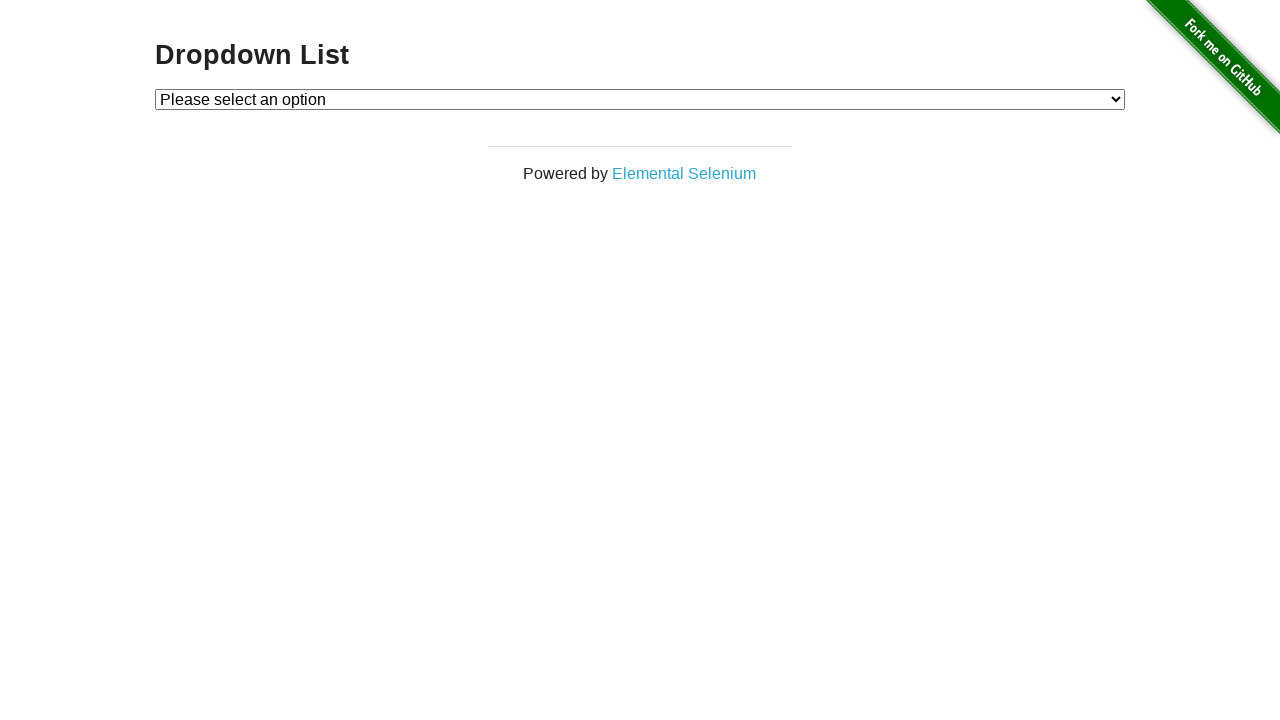

Located dropdown element with id 'dropdown'
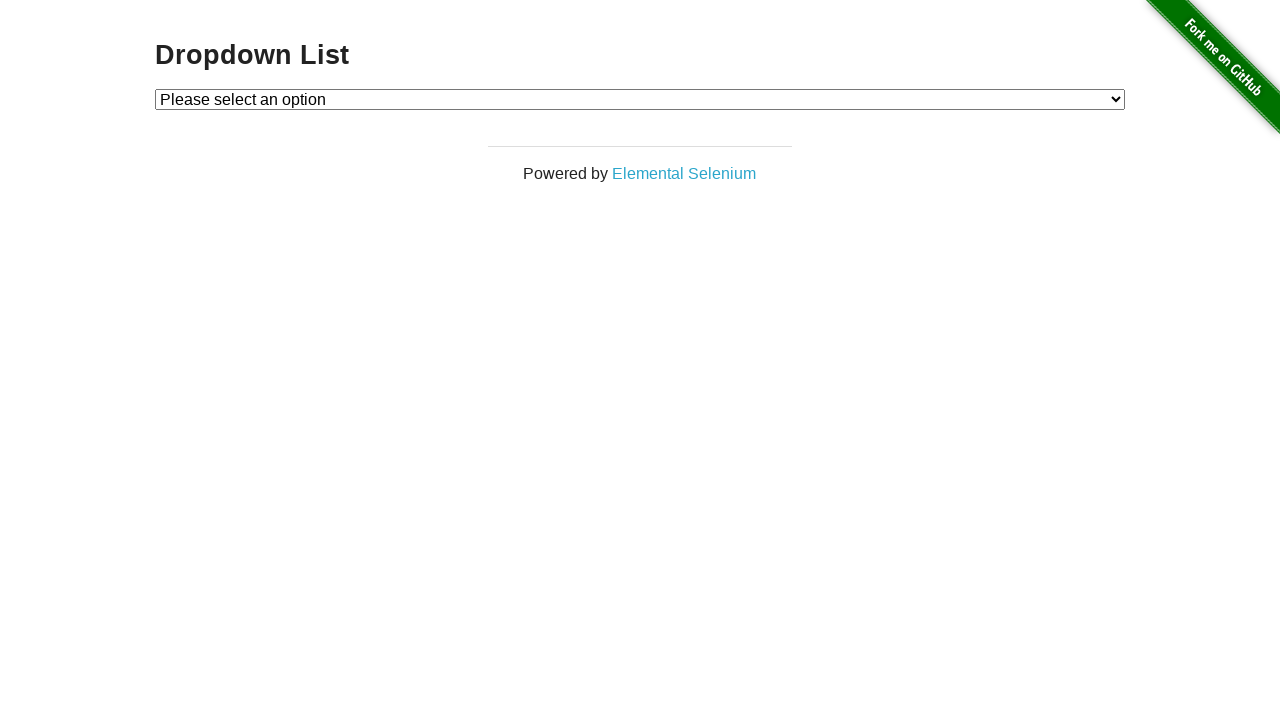

Selected 'Option 1' from the dropdown on #dropdown
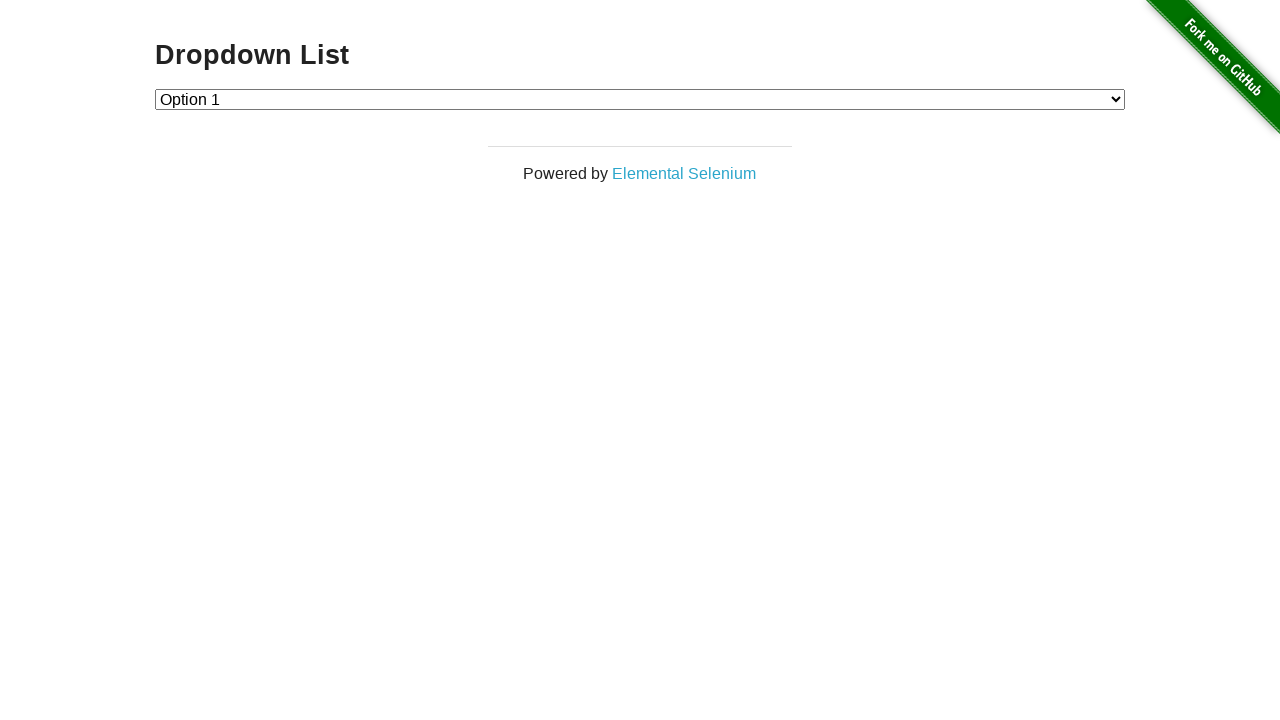

Retrieved the selected dropdown value
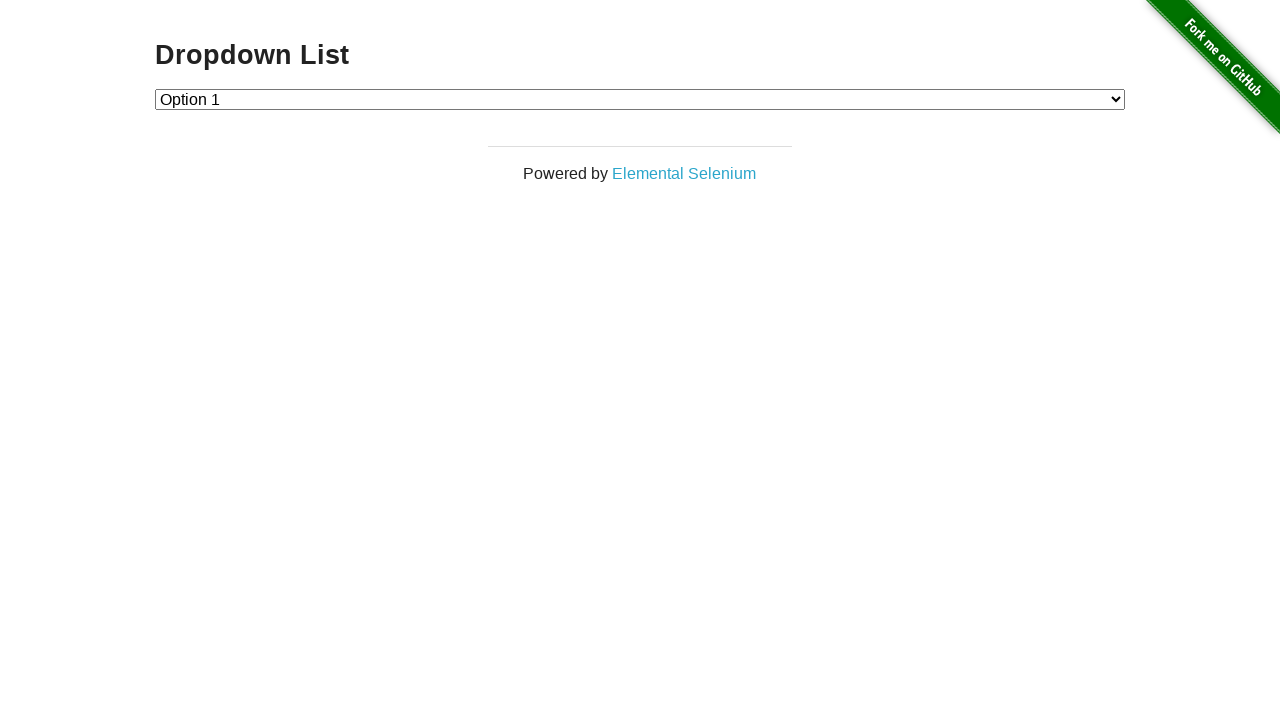

Verified that selected option value equals '1'
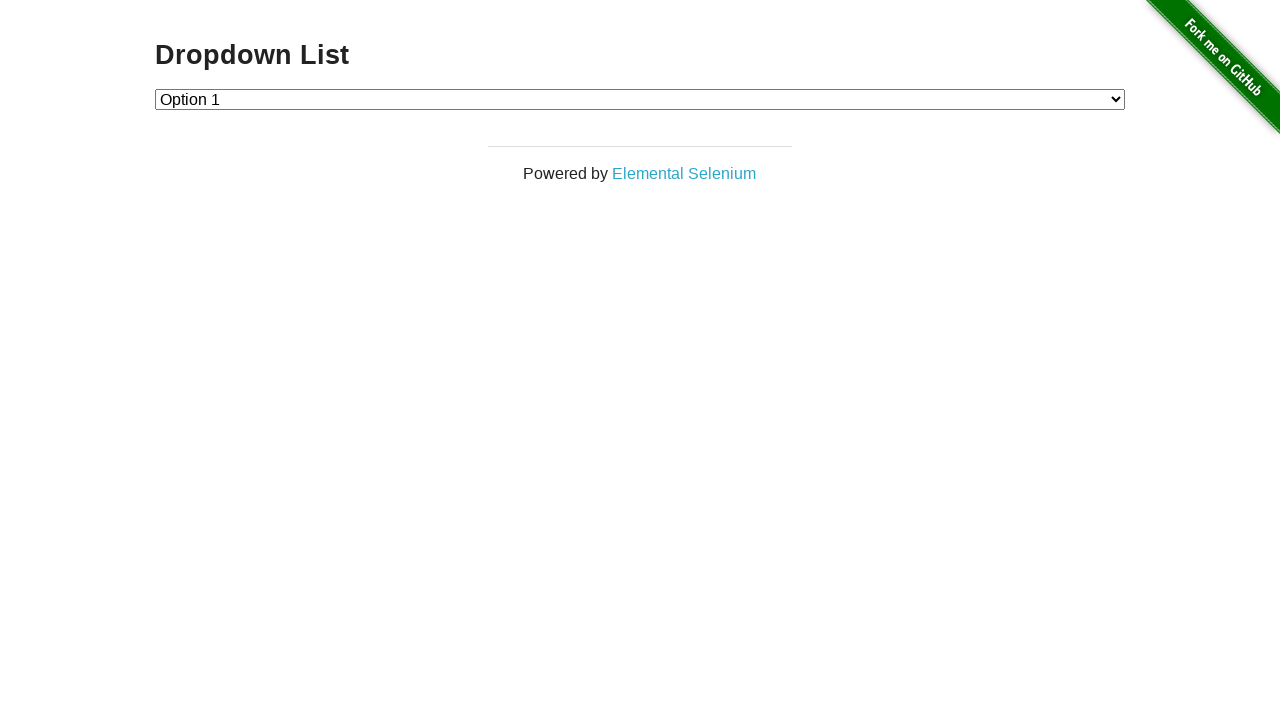

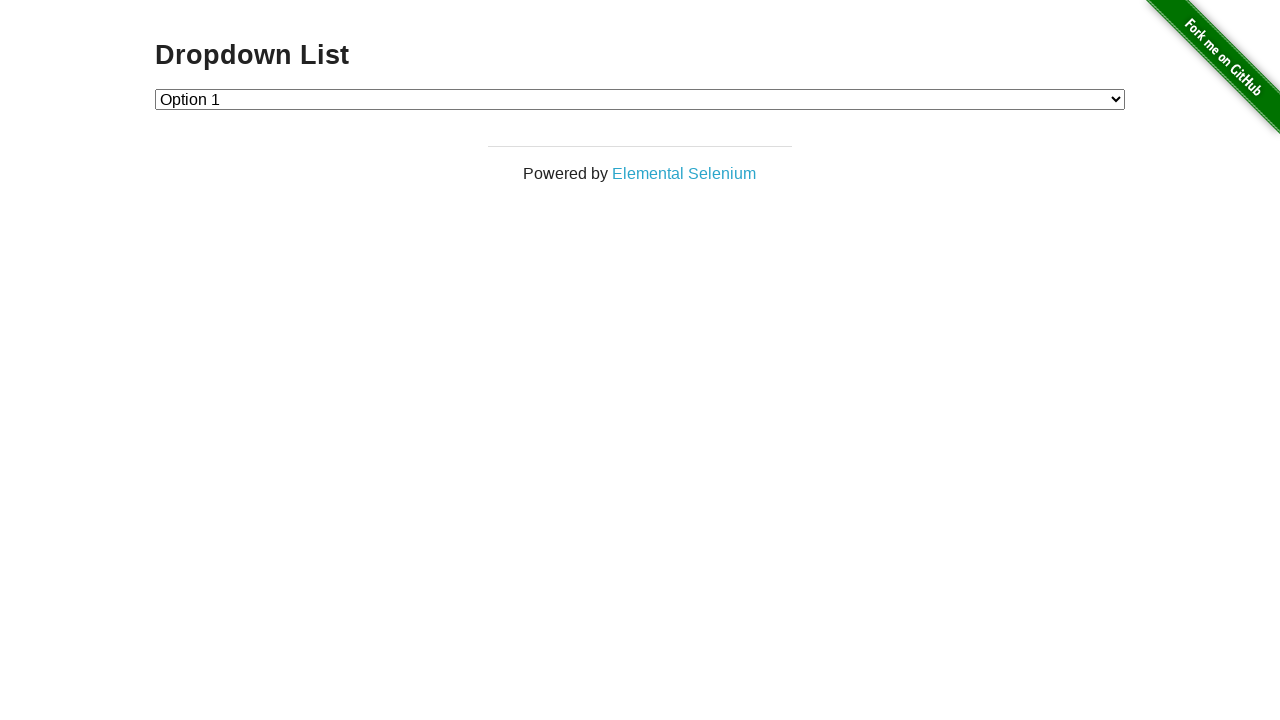